Tests browser navigation functionality by navigating to a blog page, then using back, forward, and refresh navigation controls

Starting URL: https://omayo.blogspot.com/

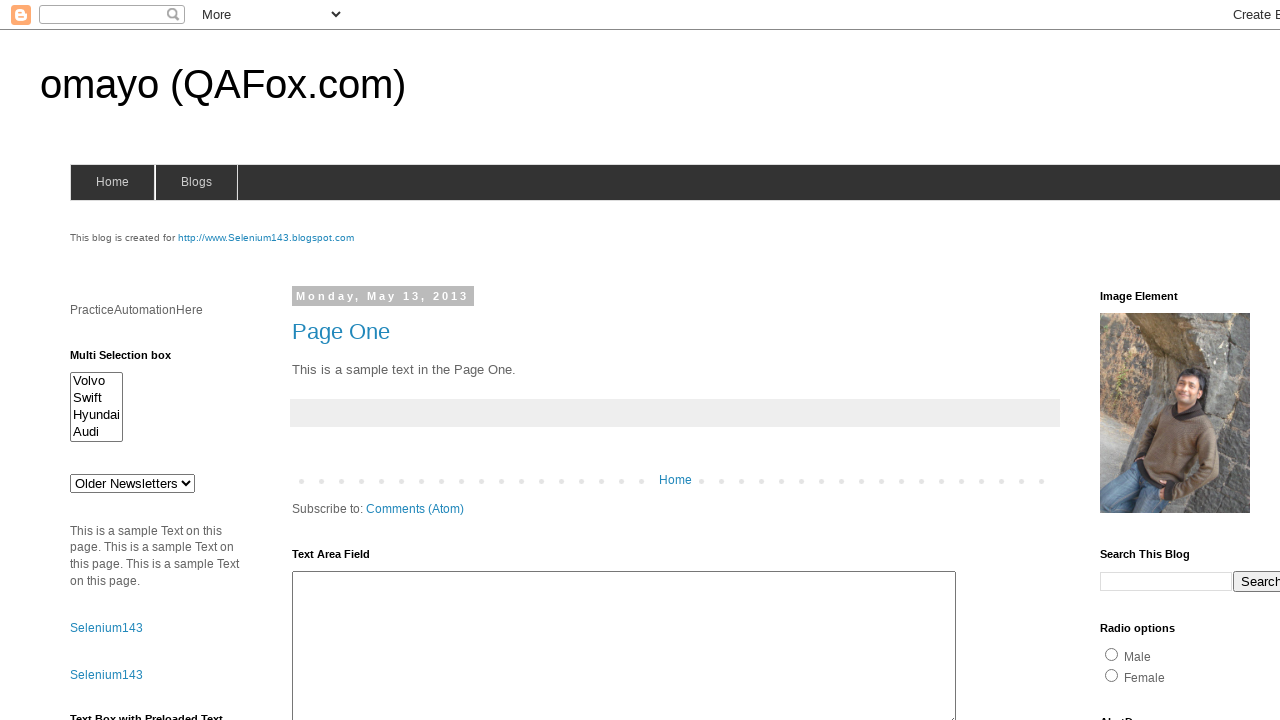

Navigated back using browser back button
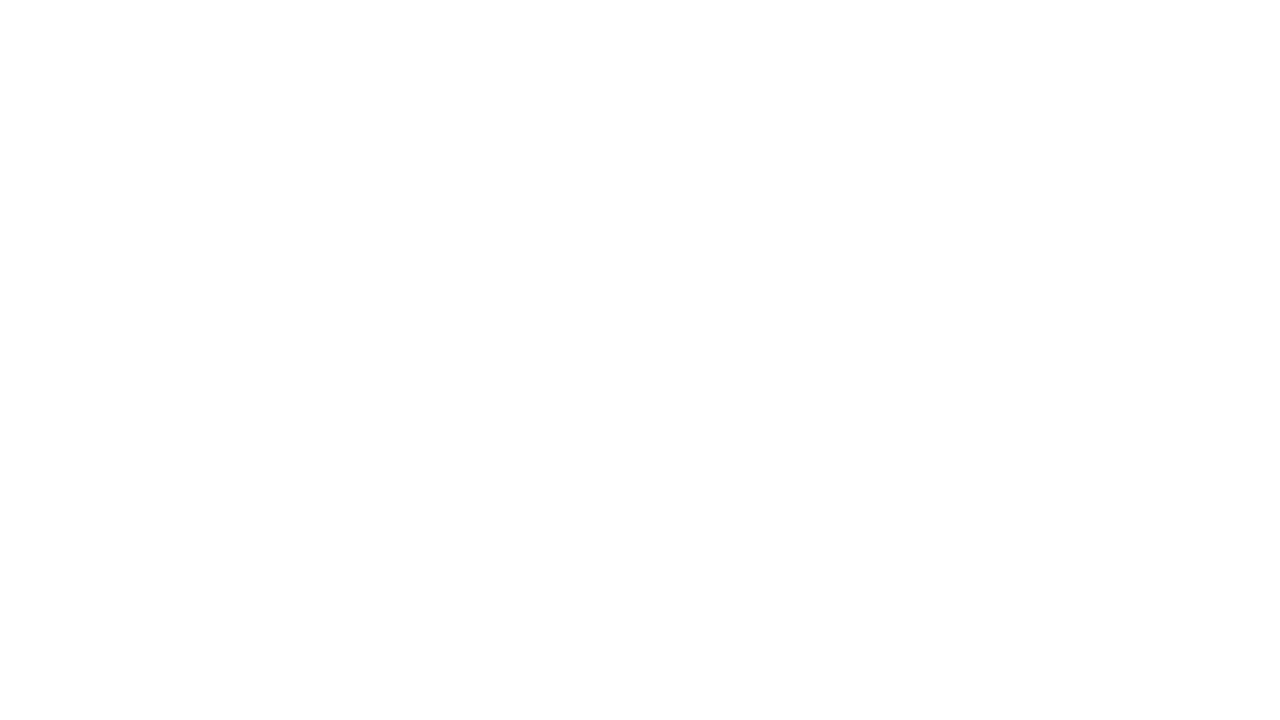

Navigated forward using browser forward button
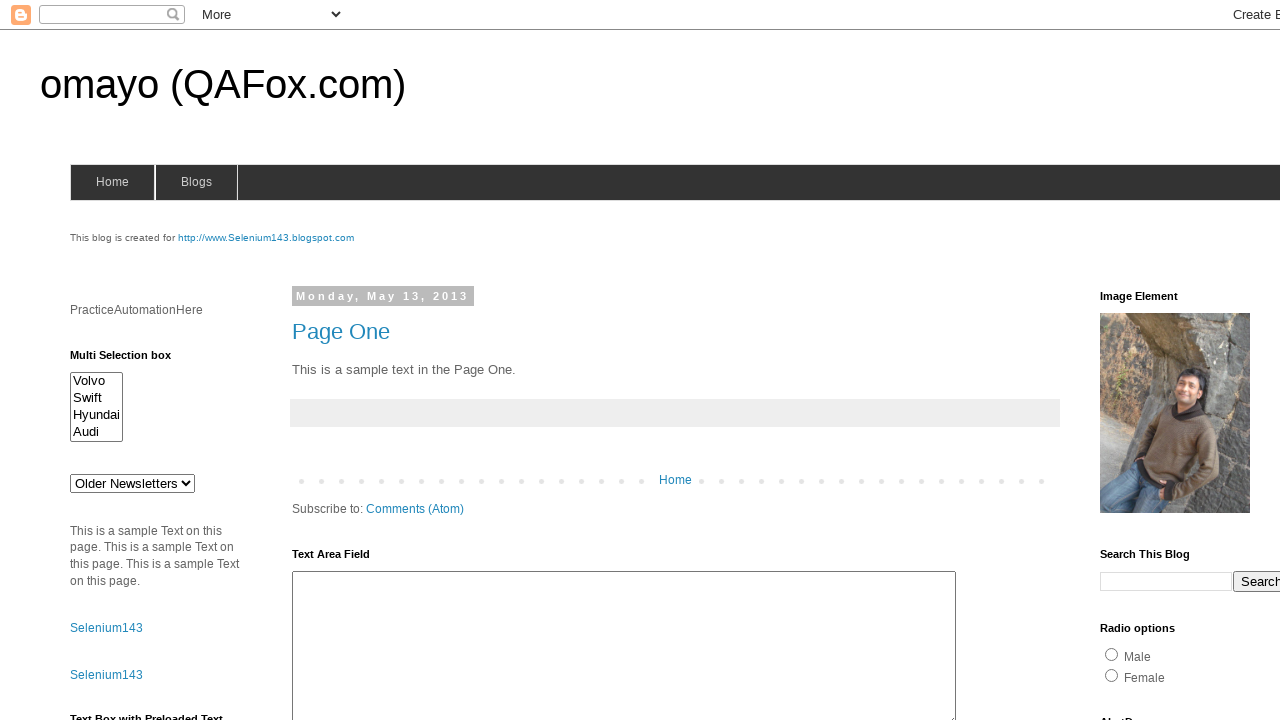

Refreshed the page
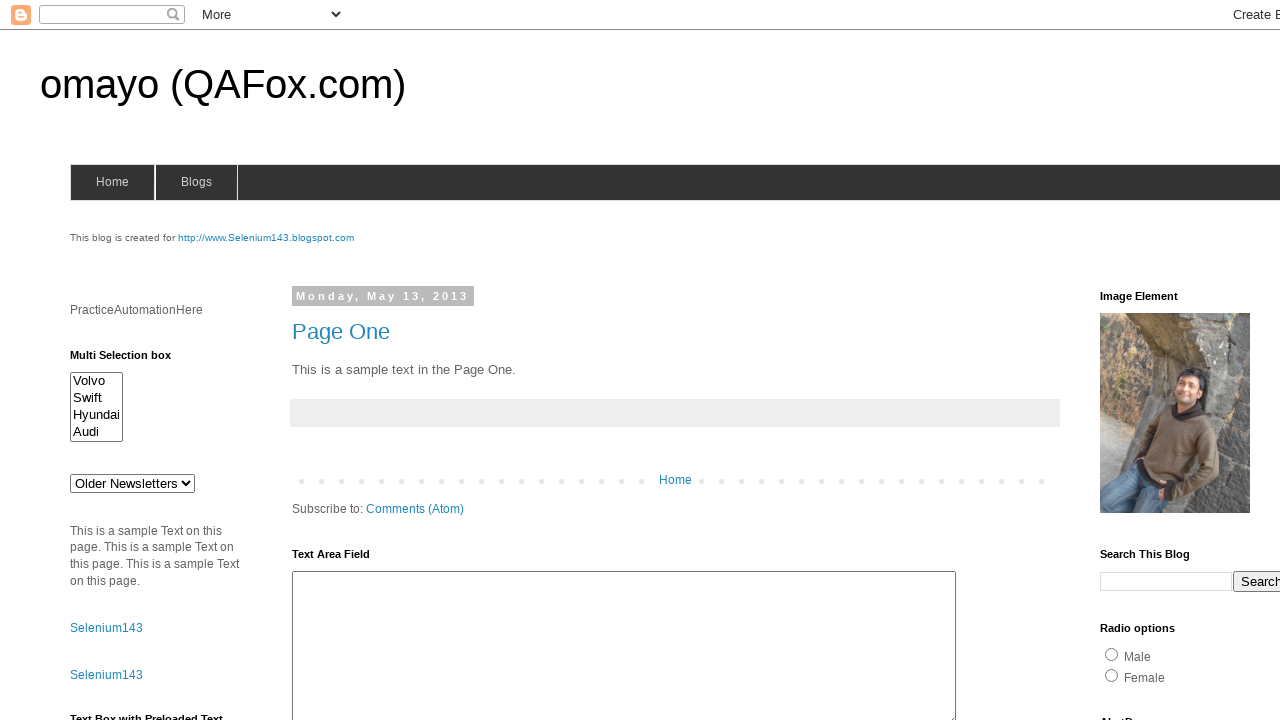

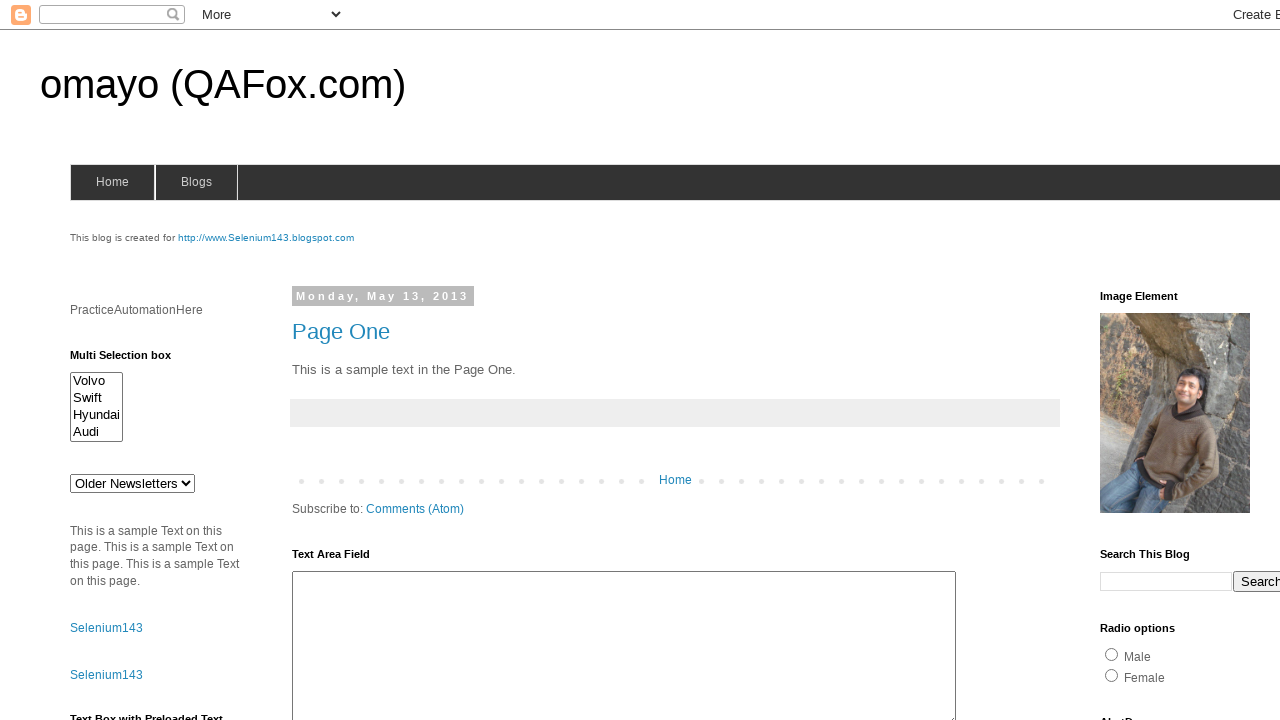